Tests frame locator functionality by accessing a frame via frameLocator selector and filling a text input within that frame.

Starting URL: https://ui.vision/demo/webtest/frames/

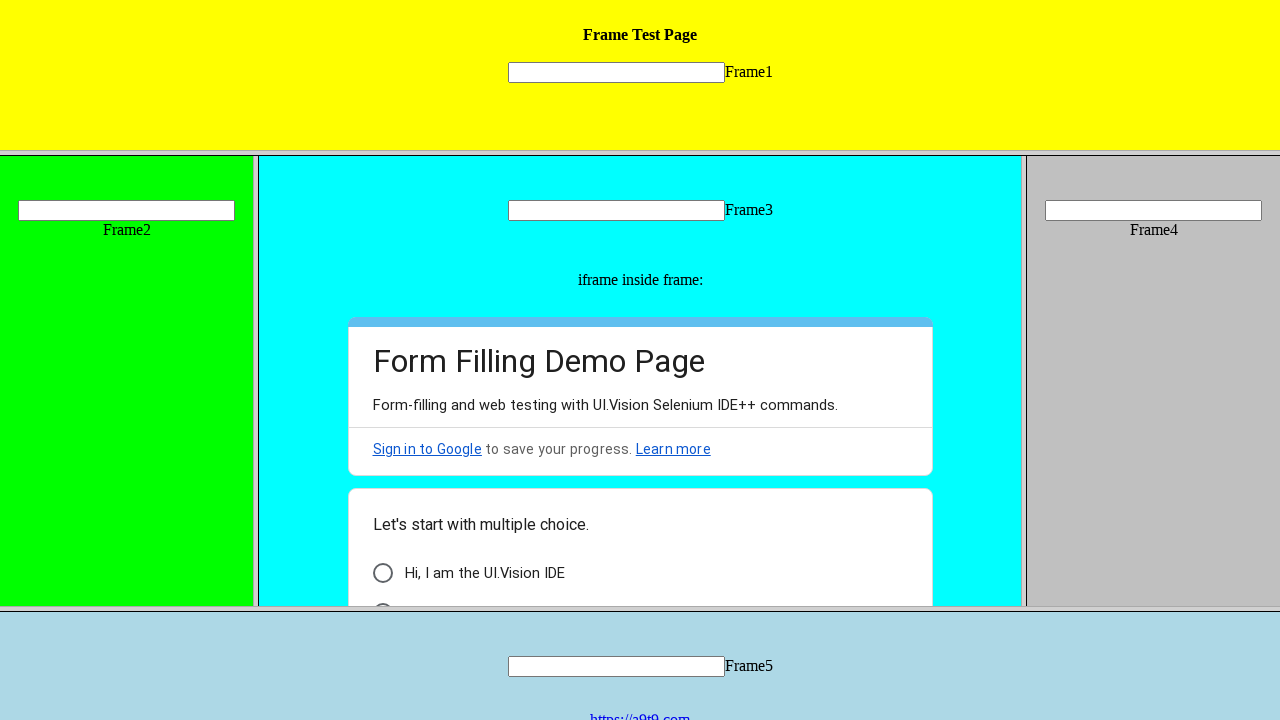

Located frame with src='frame_1.html' using frameLocator
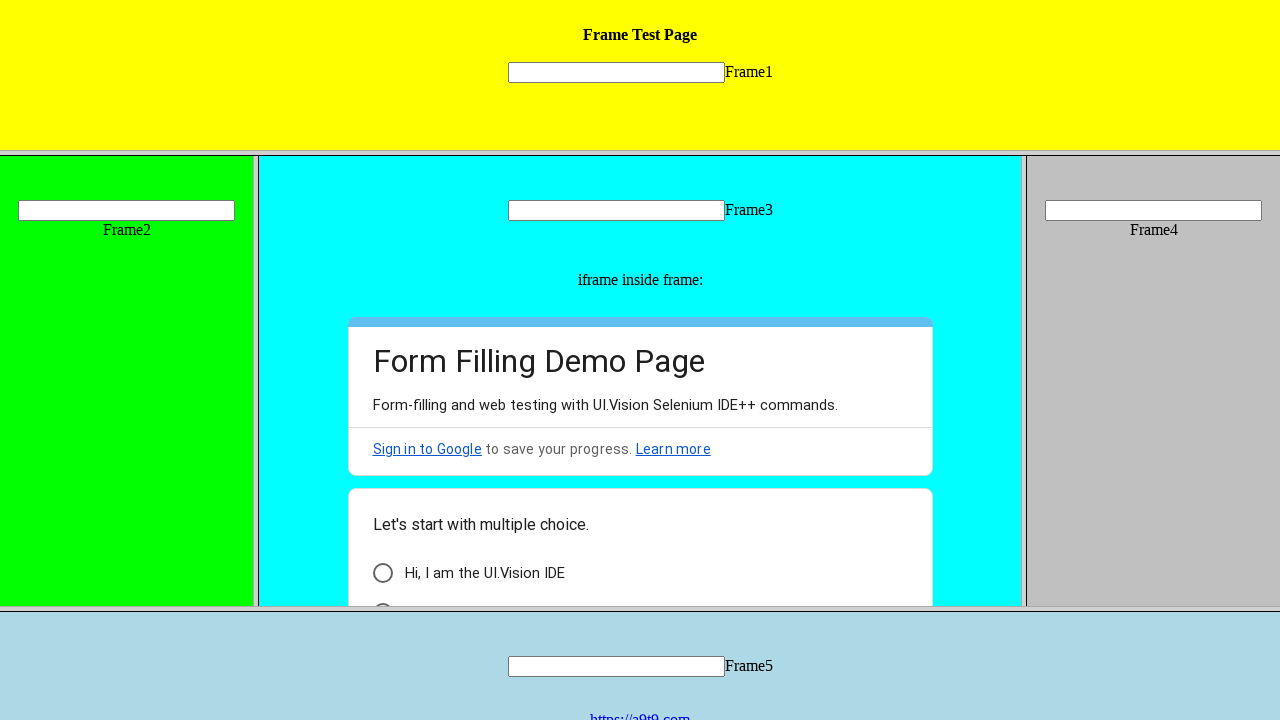

Filled text input 'mytext1' in frame_1 with 'nameframe1' on frame[src='frame_1.html'] >> internal:control=enter-frame >> input[name='mytext1
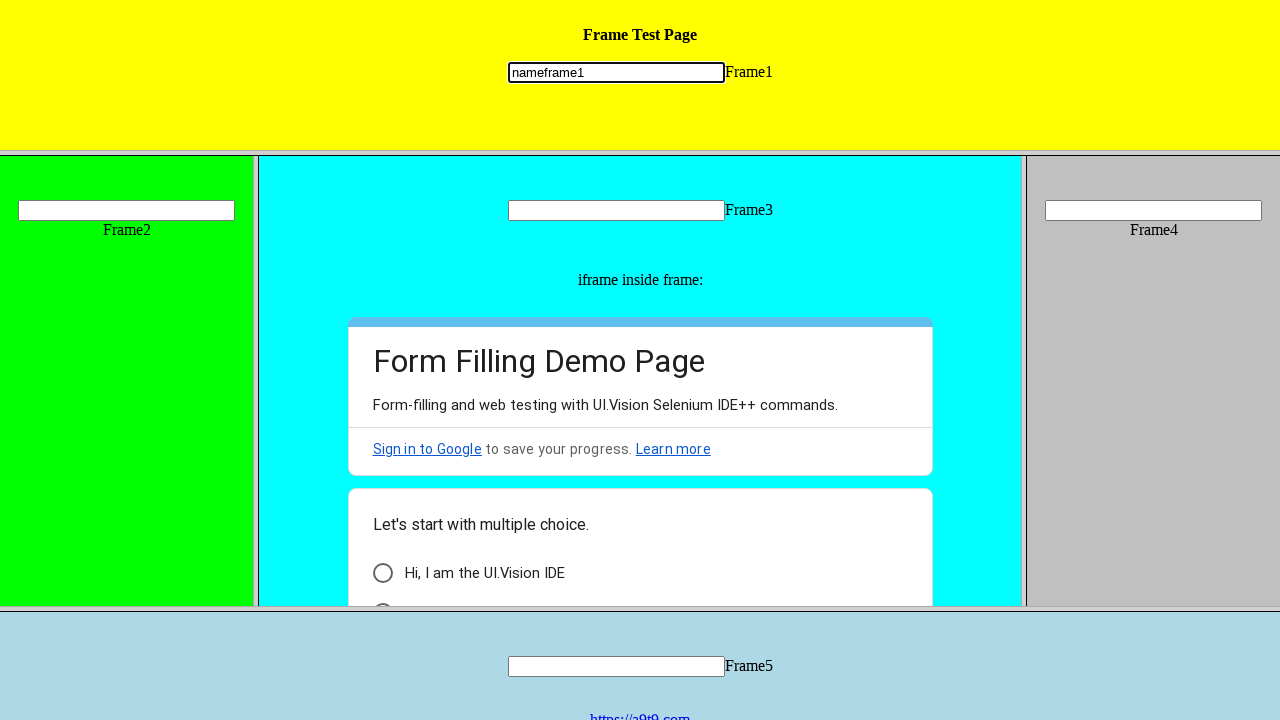

Waited 1000ms for action to complete
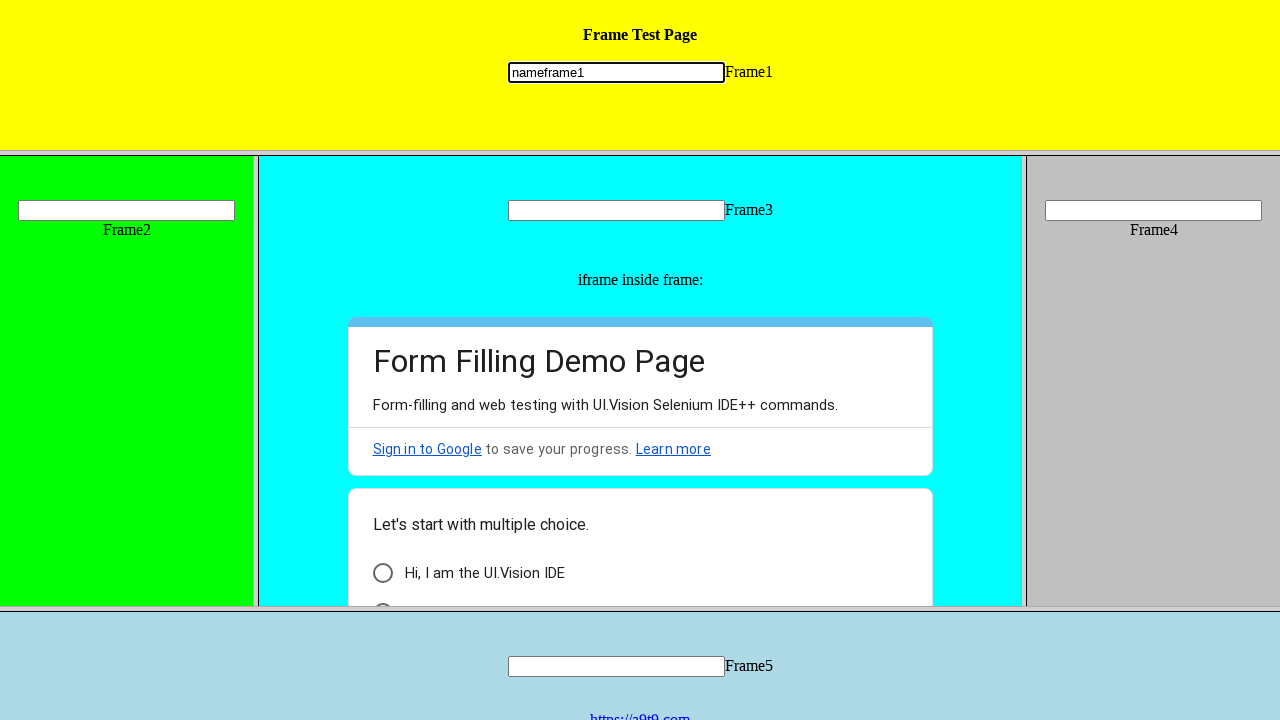

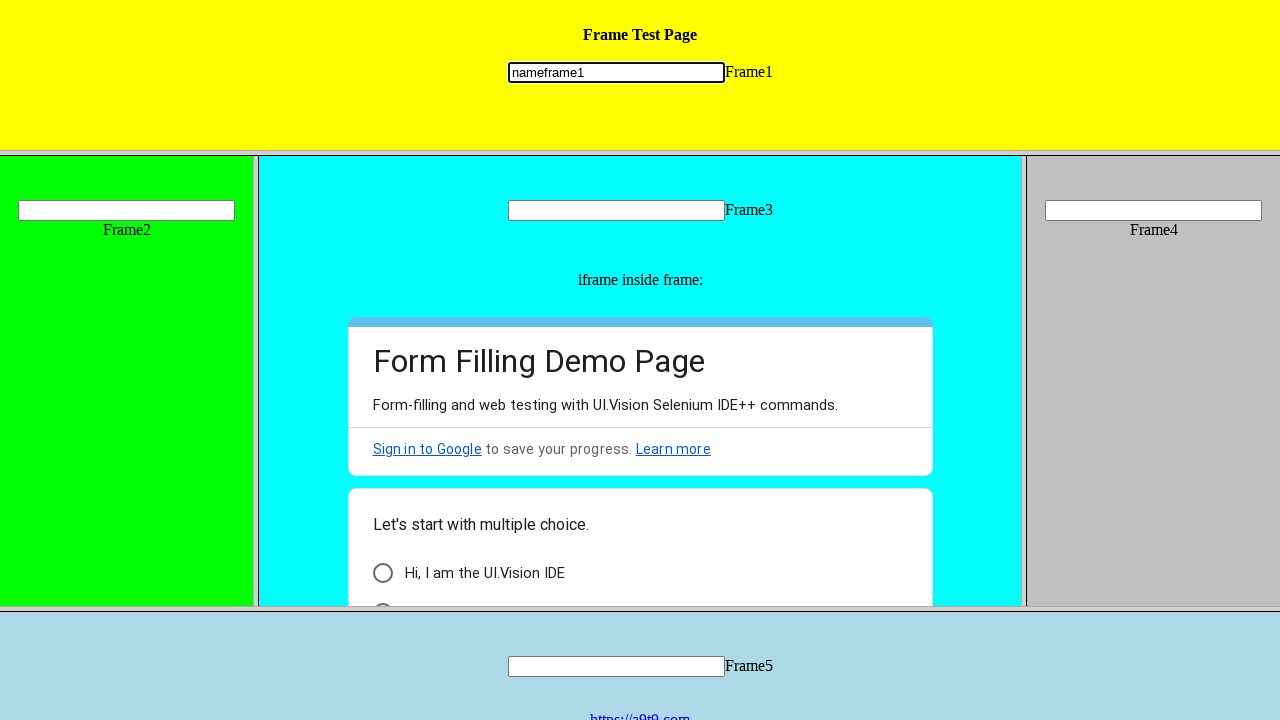